Tests clicking a button with a dynamic ID multiple times (4 total clicks) on a UI testing playground page to verify handling of dynamic element IDs

Starting URL: http://uitestingplayground.com/dynamicid

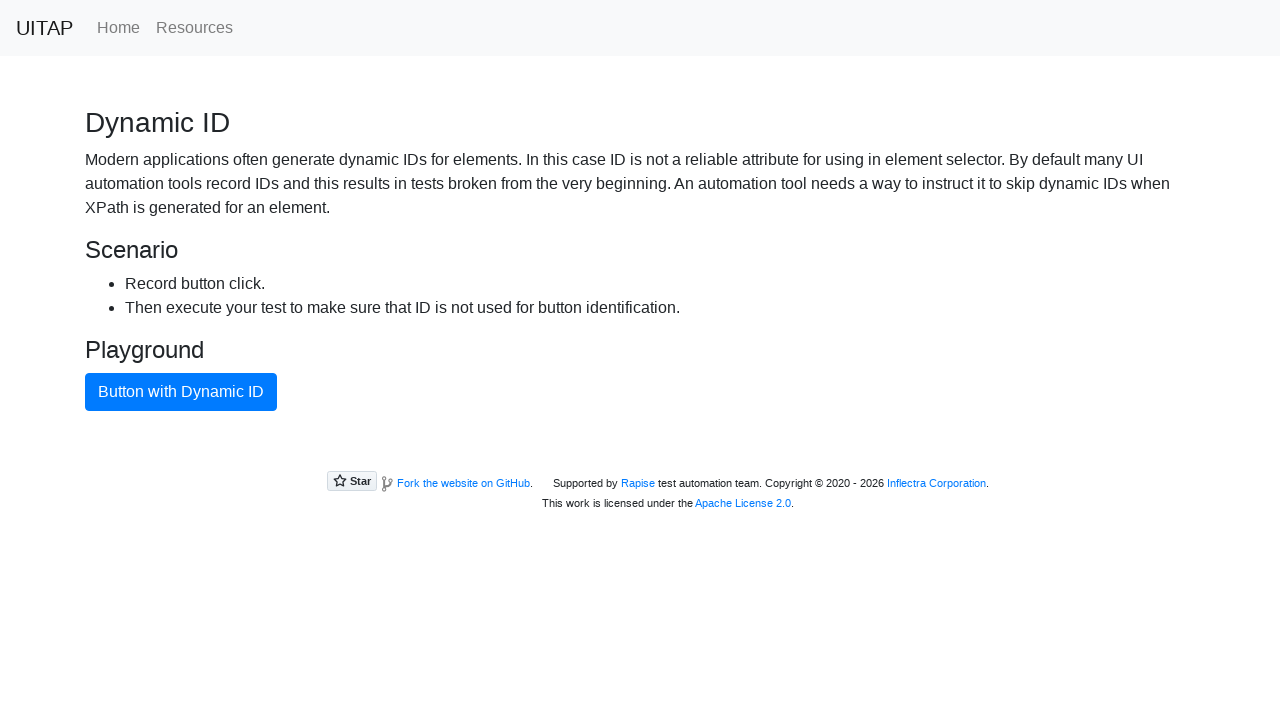

Clicked button with dynamic ID (1st click) at (181, 392) on xpath=//button[text()="Button with Dynamic ID"]
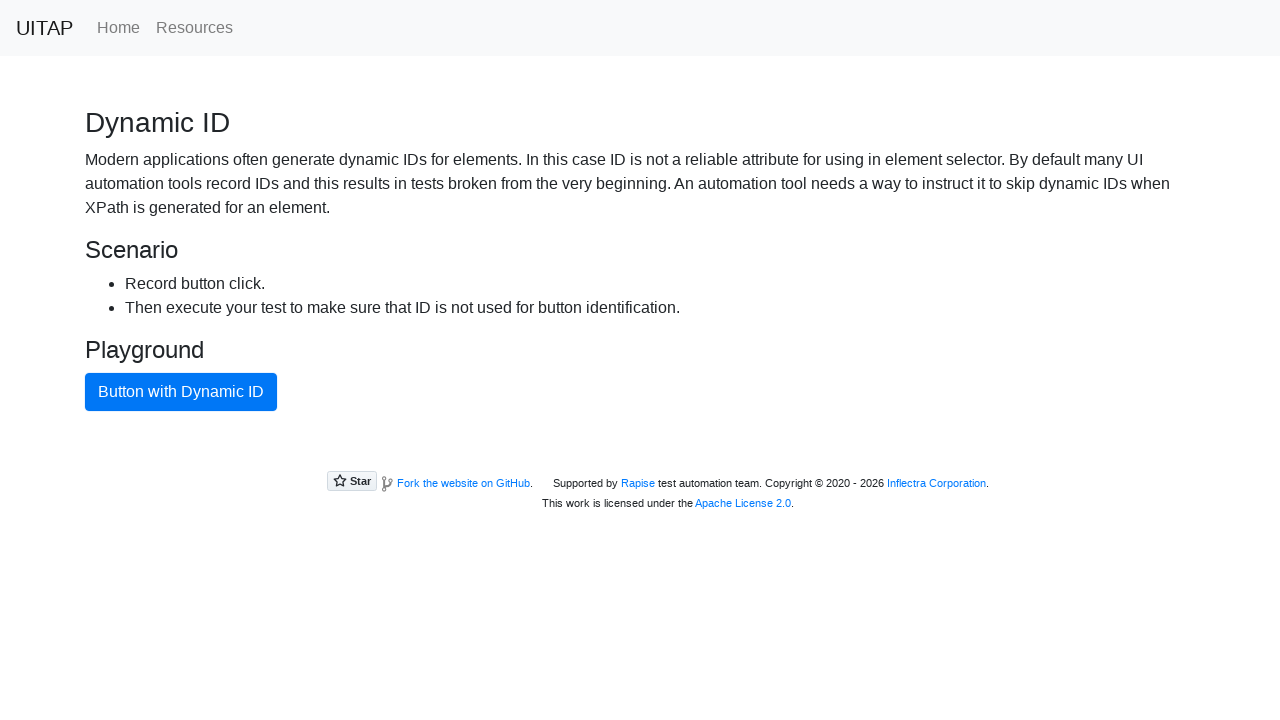

Clicked button with dynamic ID at (181, 392) on xpath=//button[text()="Button with Dynamic ID"]
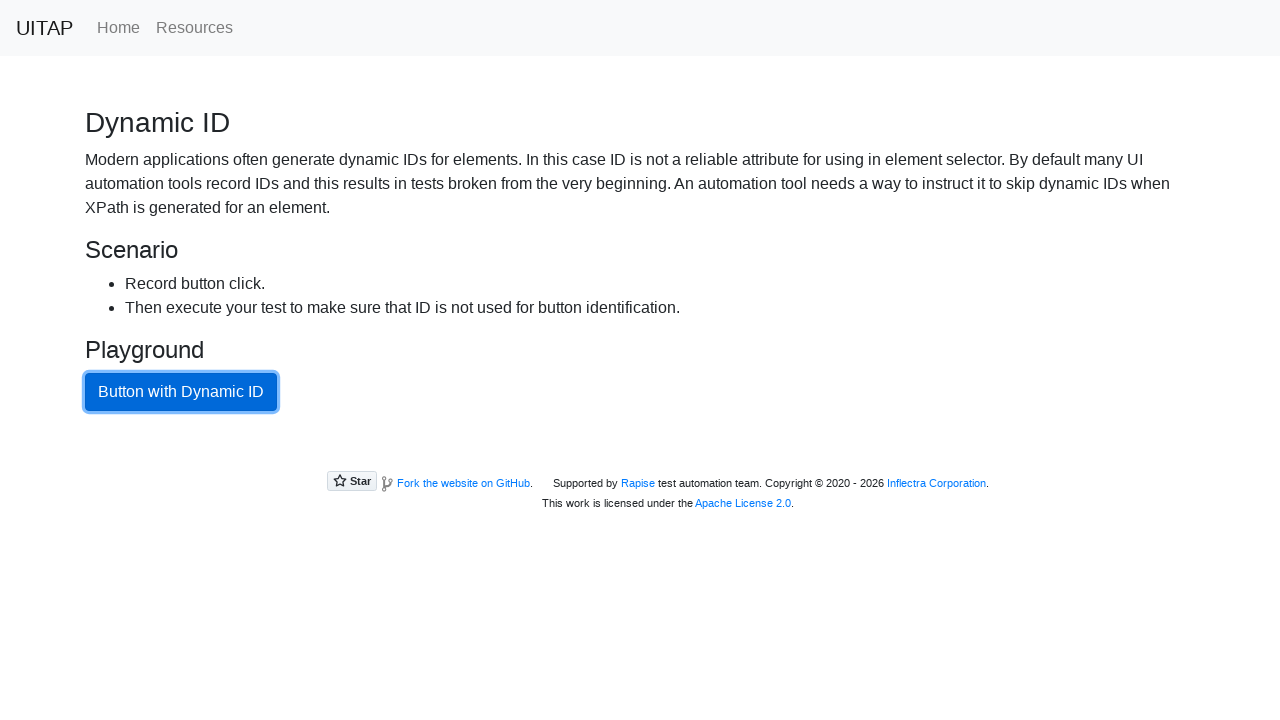

Waited 2 seconds after button click
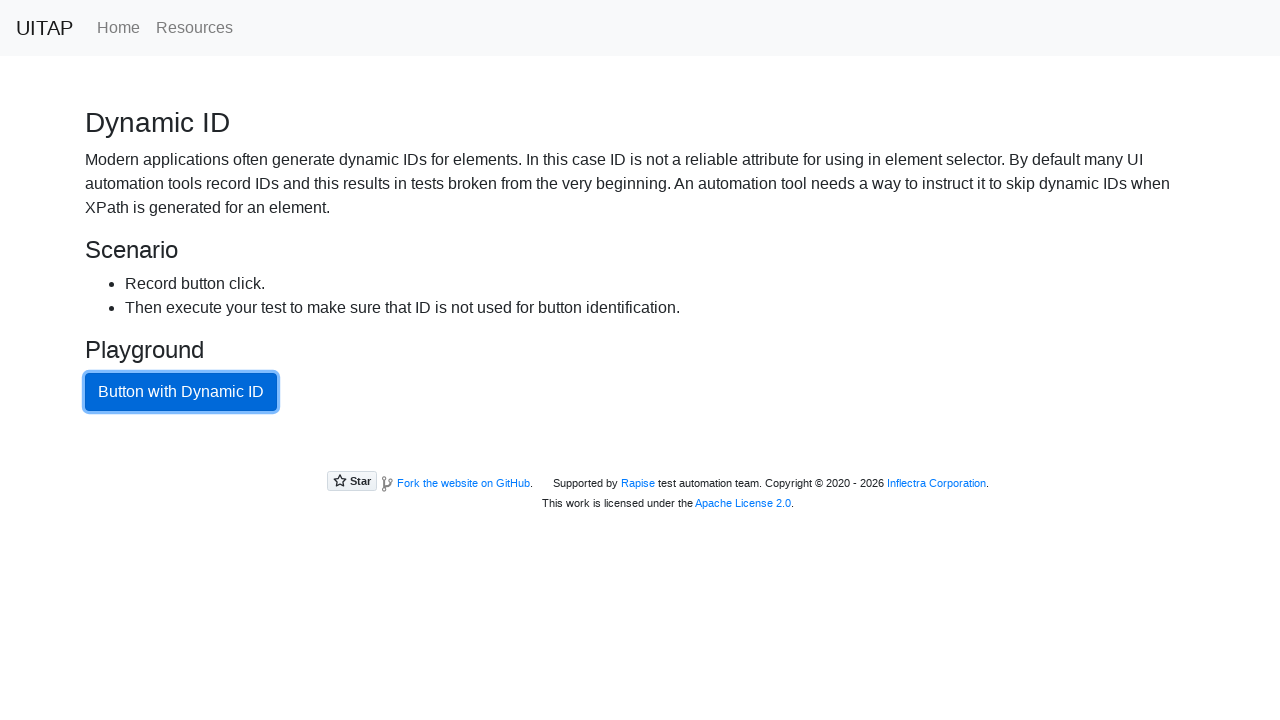

Clicked button with dynamic ID at (181, 392) on xpath=//button[text()="Button with Dynamic ID"]
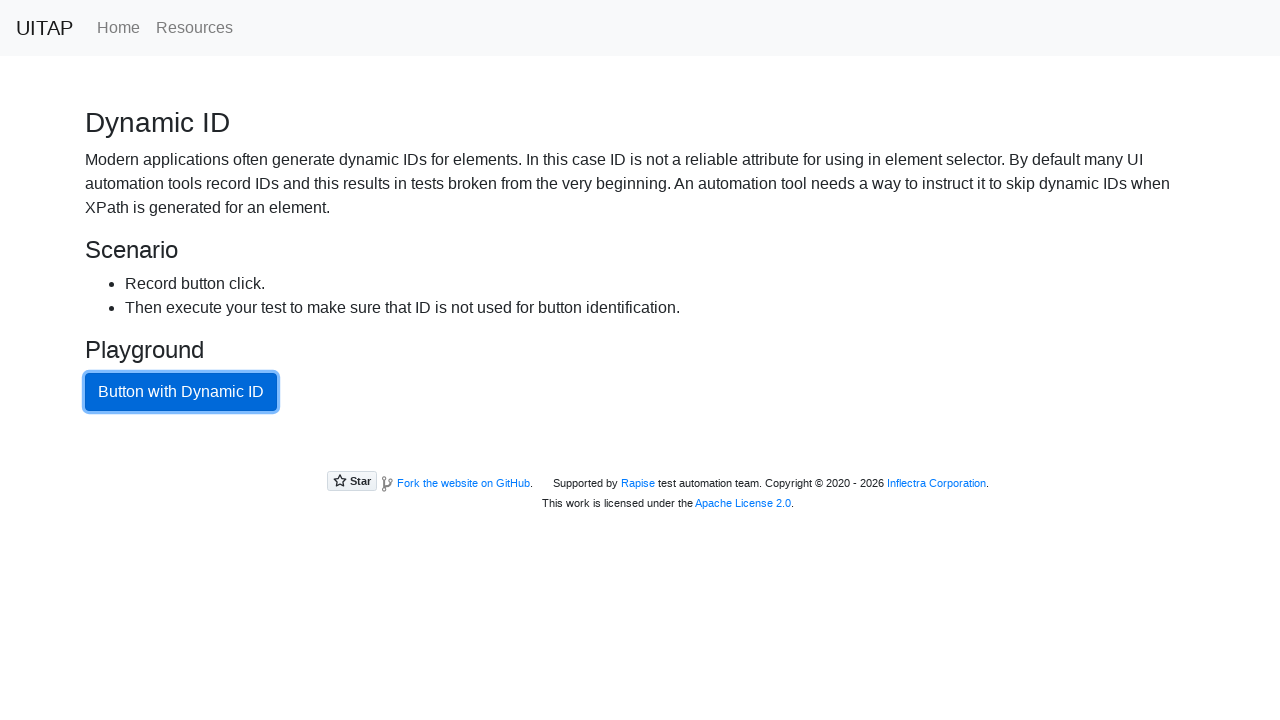

Waited 2 seconds after button click
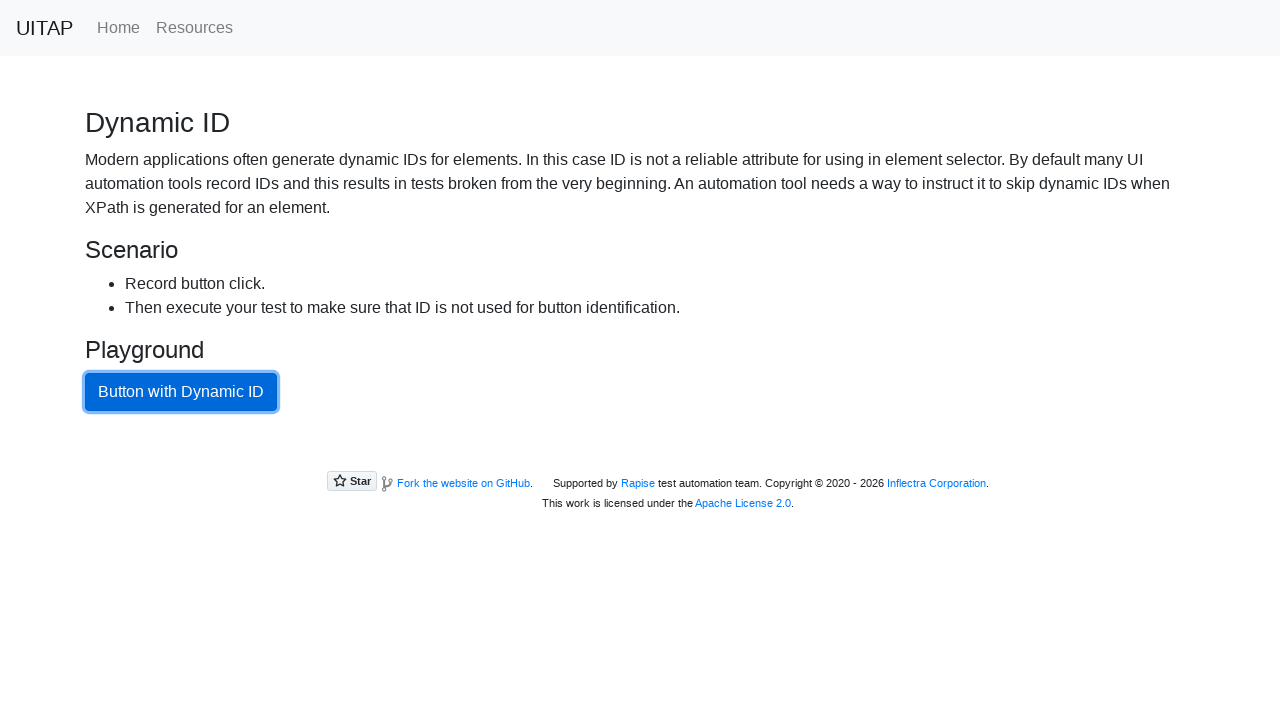

Clicked button with dynamic ID at (181, 392) on xpath=//button[text()="Button with Dynamic ID"]
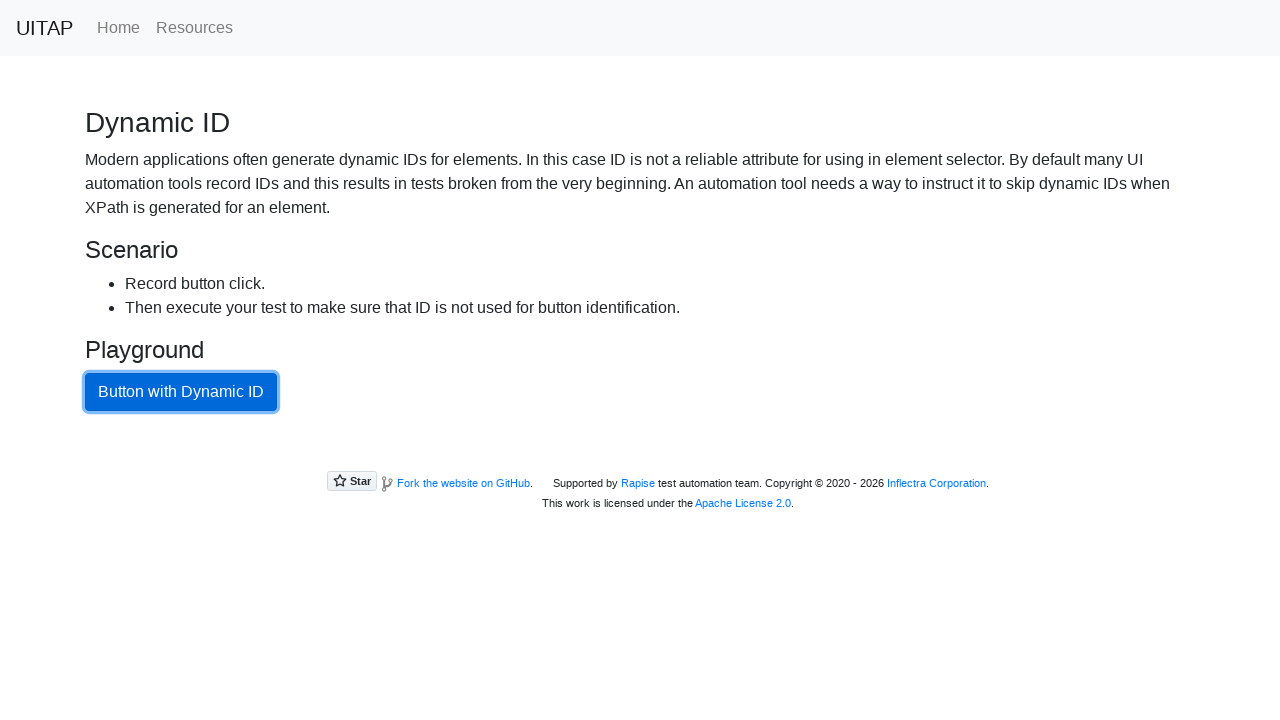

Waited 2 seconds after button click
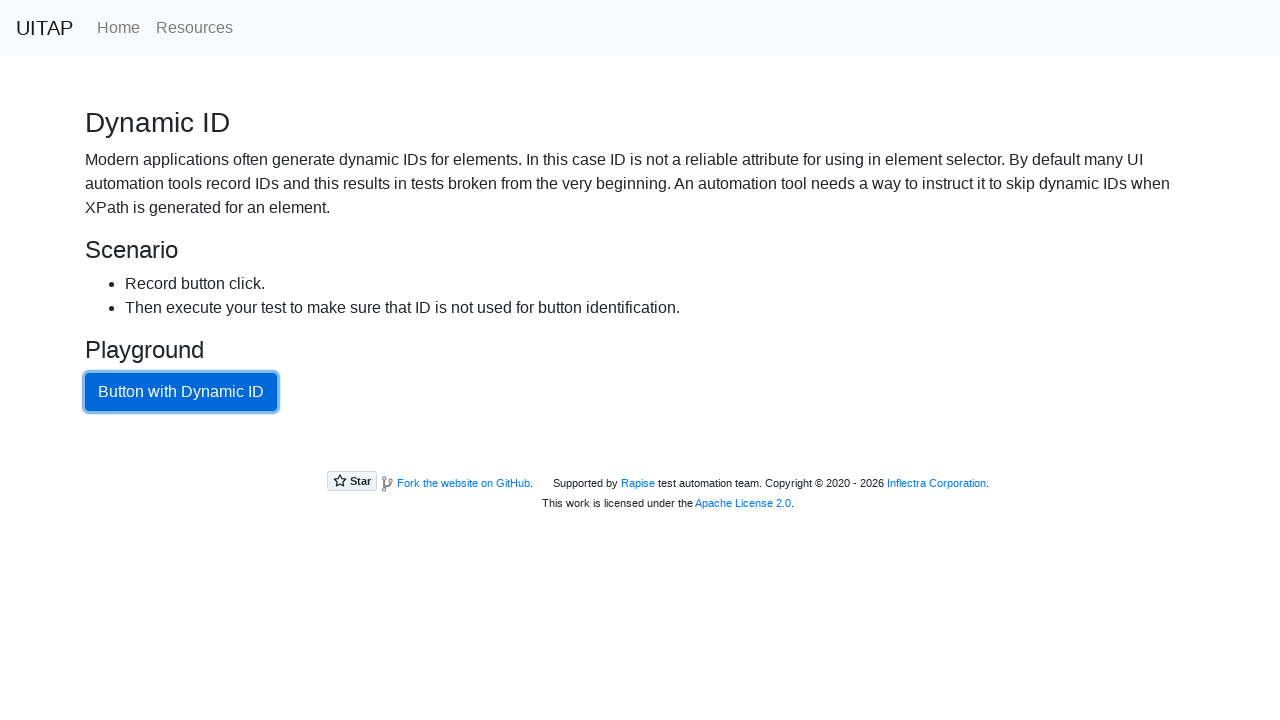

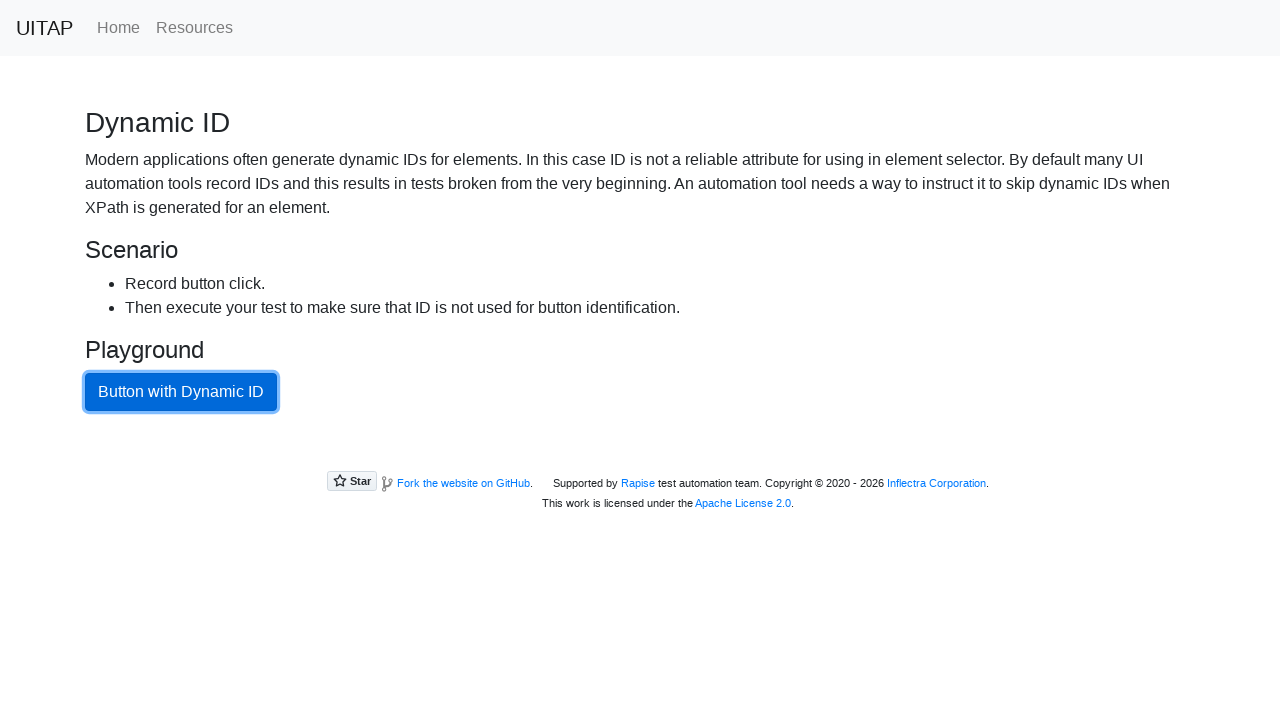